Validates that single-clicking the double-click button does not display the success message

Starting URL: https://demoqa.com/buttons

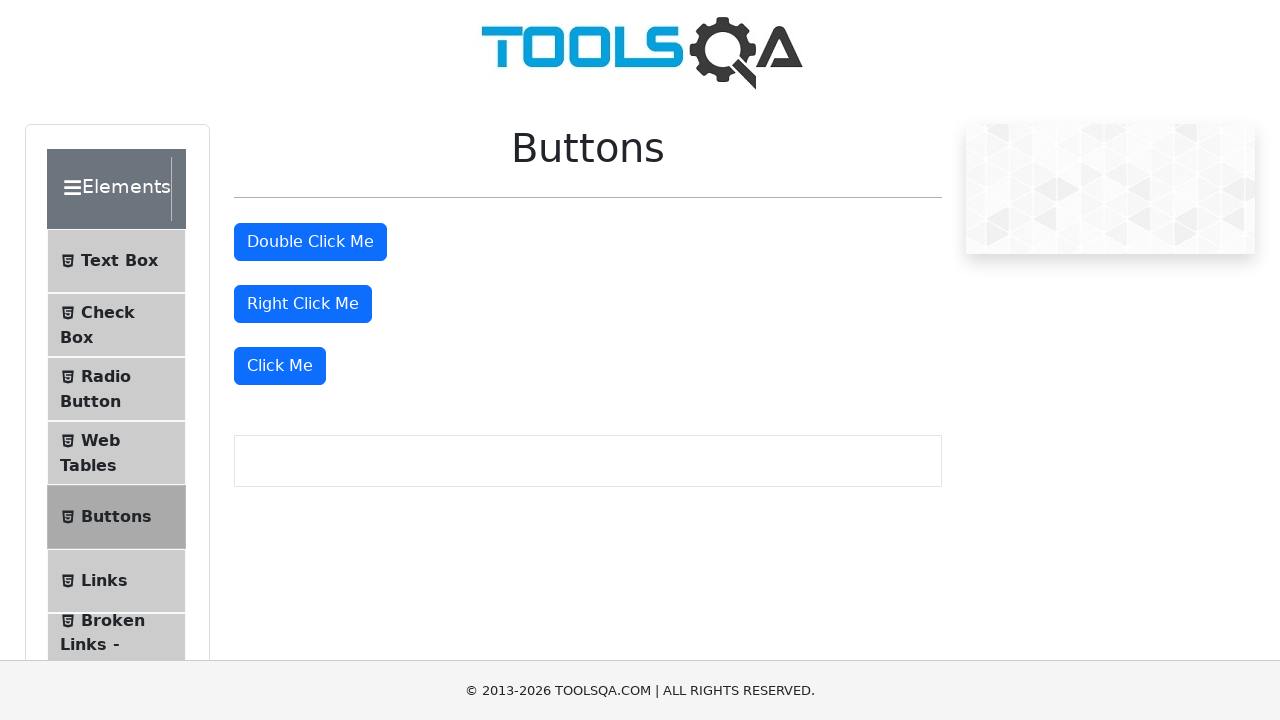

Located the double-click button element
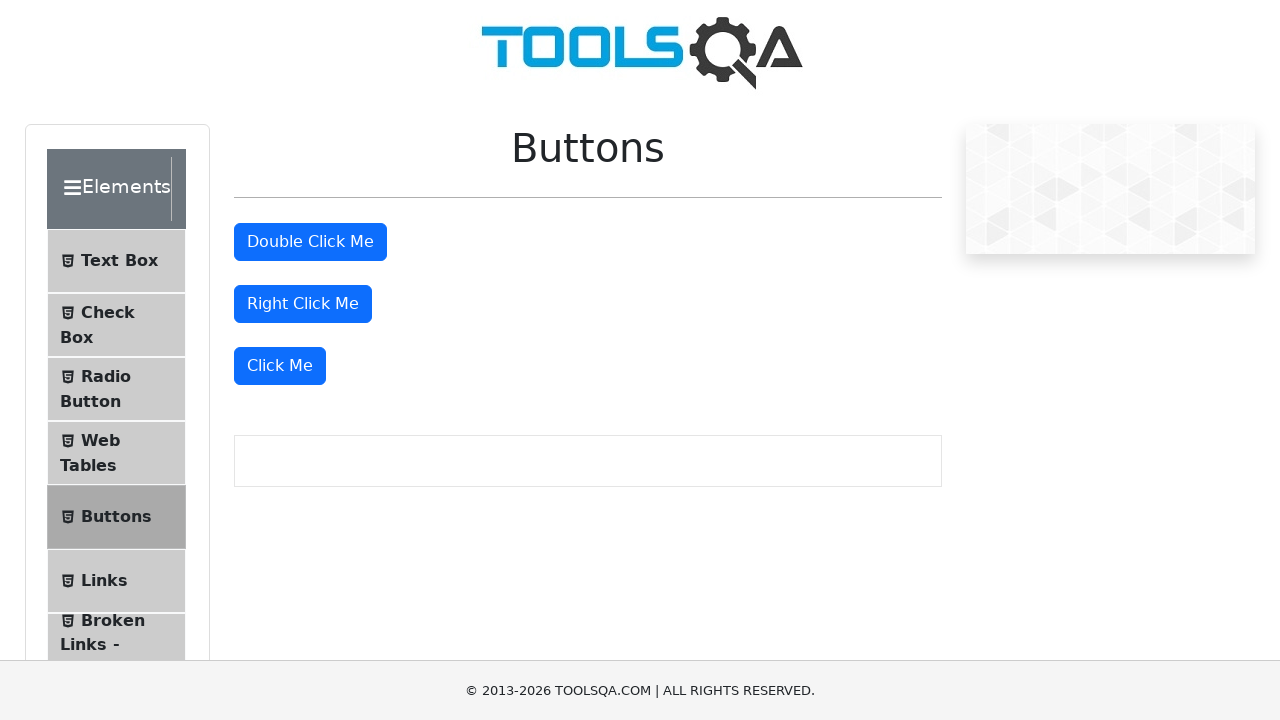

Scrolled double-click button into view
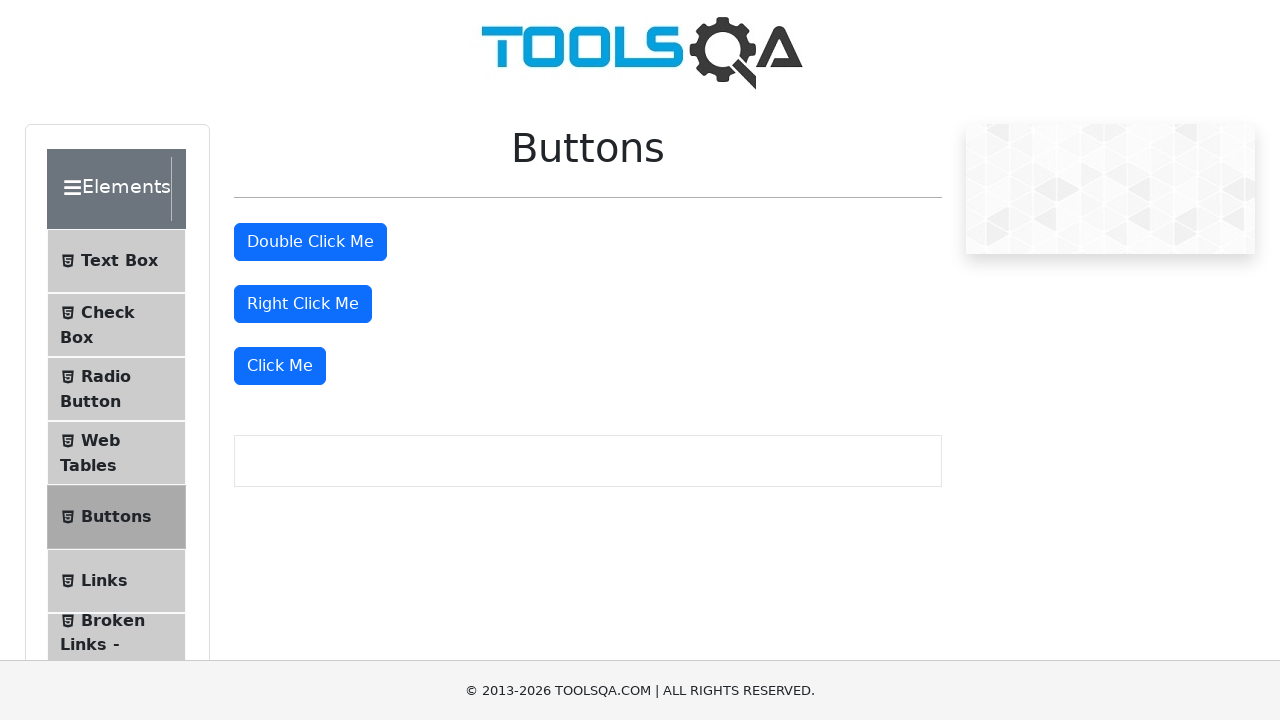

Single-clicked the double-click button at (310, 242) on #doubleClickBtn
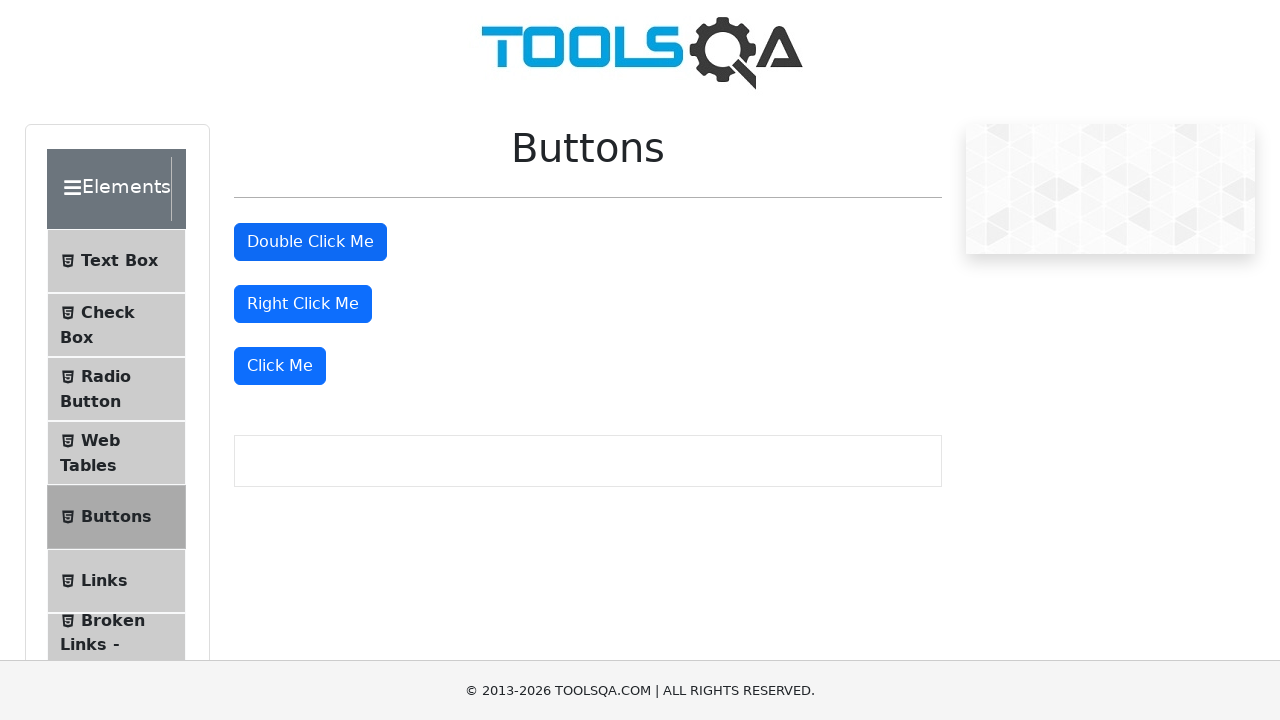

Verified that double-click success message is not displayed
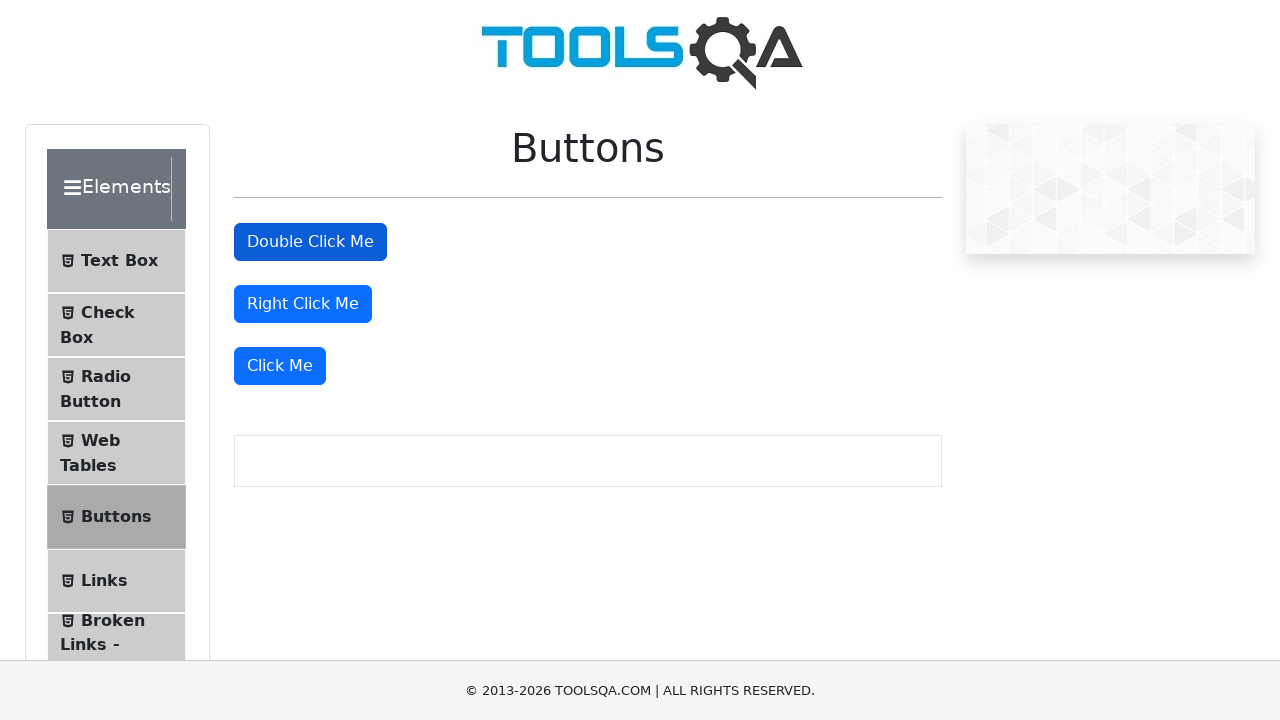

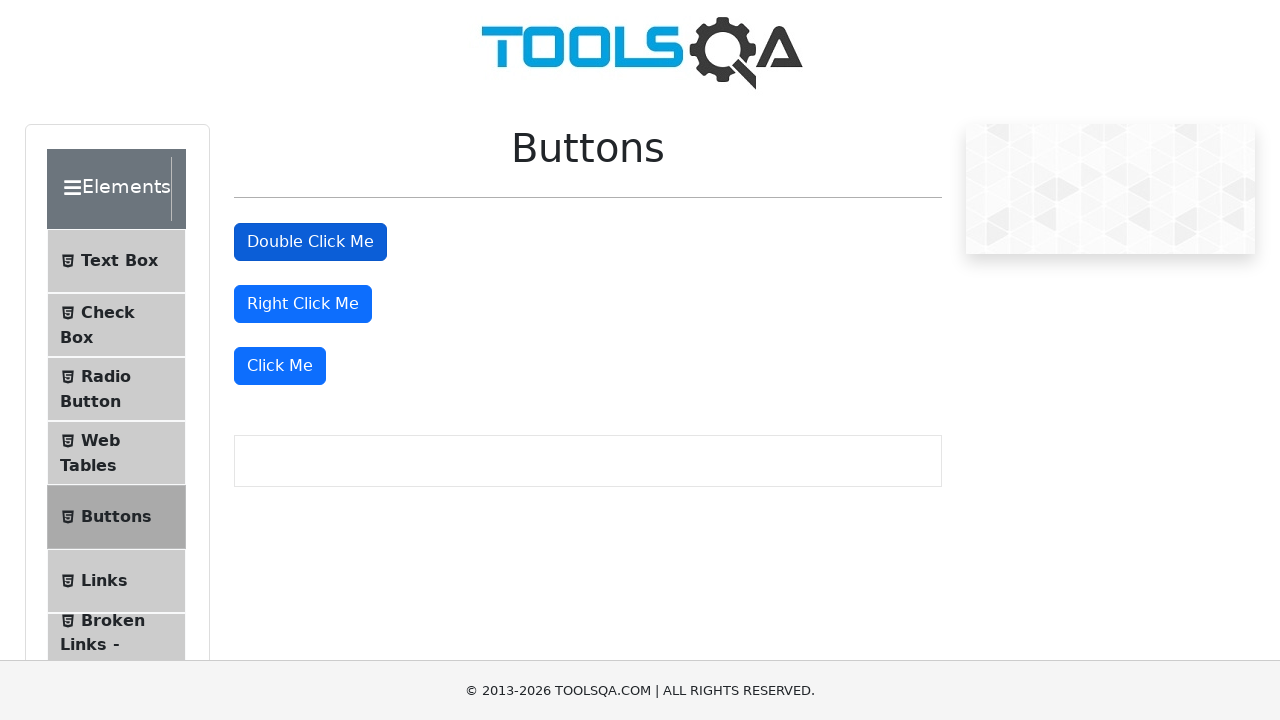